Tests file download functionality by navigating to a download page and clicking on the first available file link to initiate a download.

Starting URL: https://the-internet.herokuapp.com/download

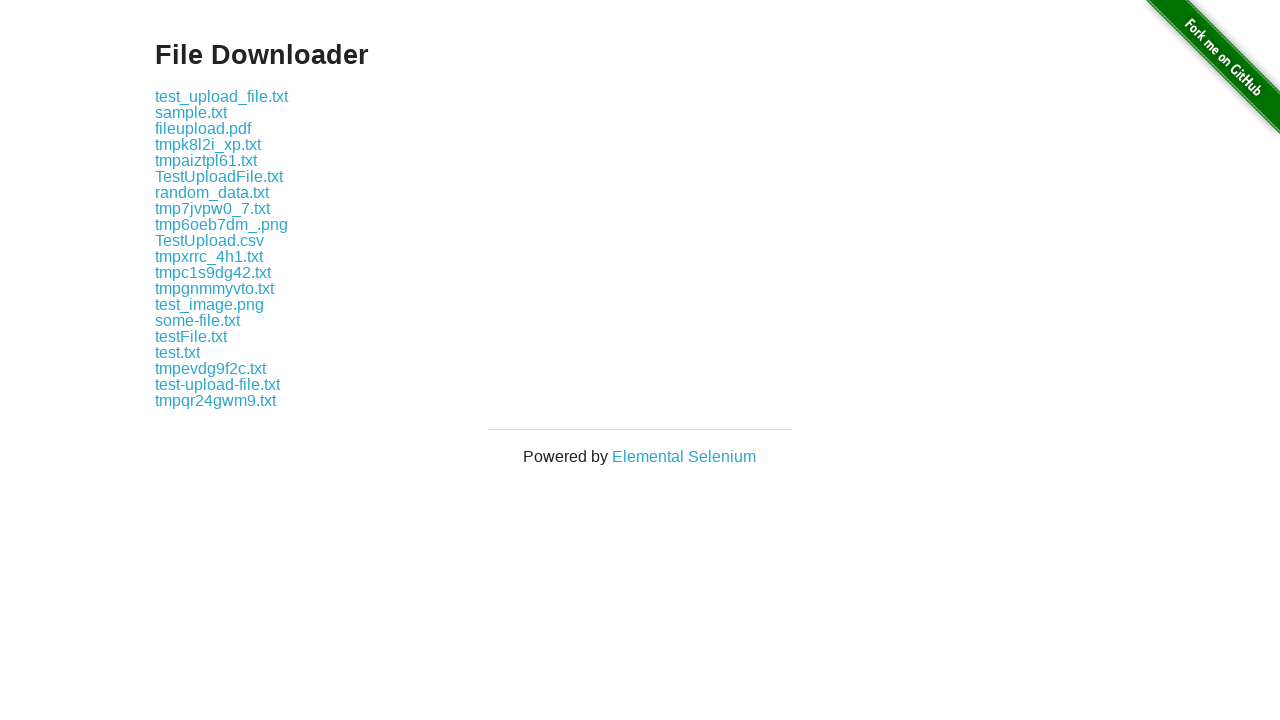

Clicked first available file link to initiate download at (222, 96) on div.example a:first-of-type
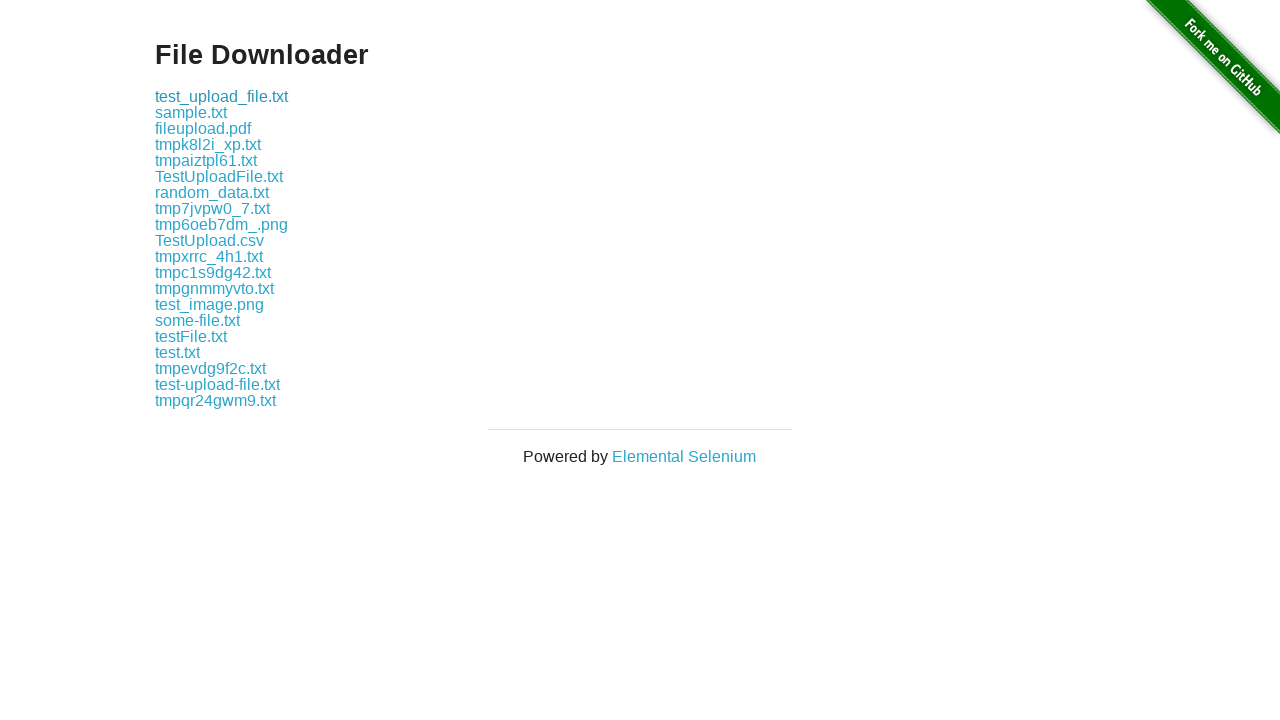

Download completed and file object retrieved
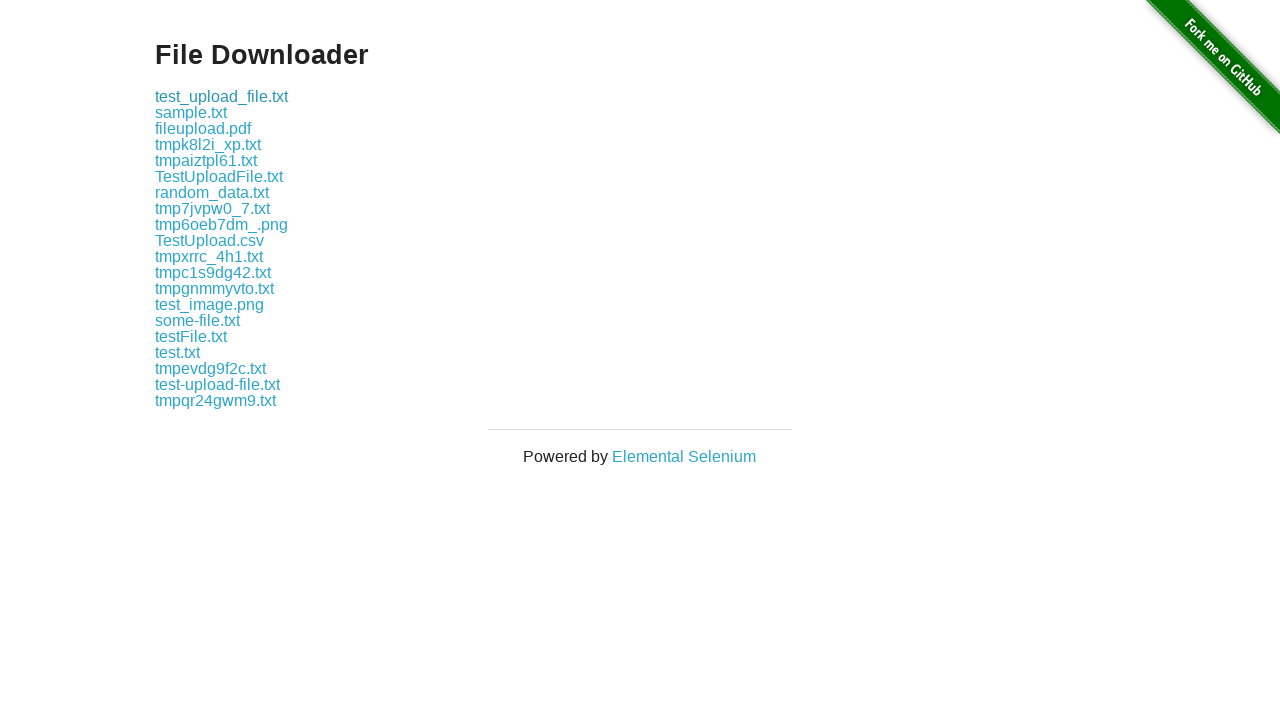

Retrieved suggested filename: test_upload_file.txt
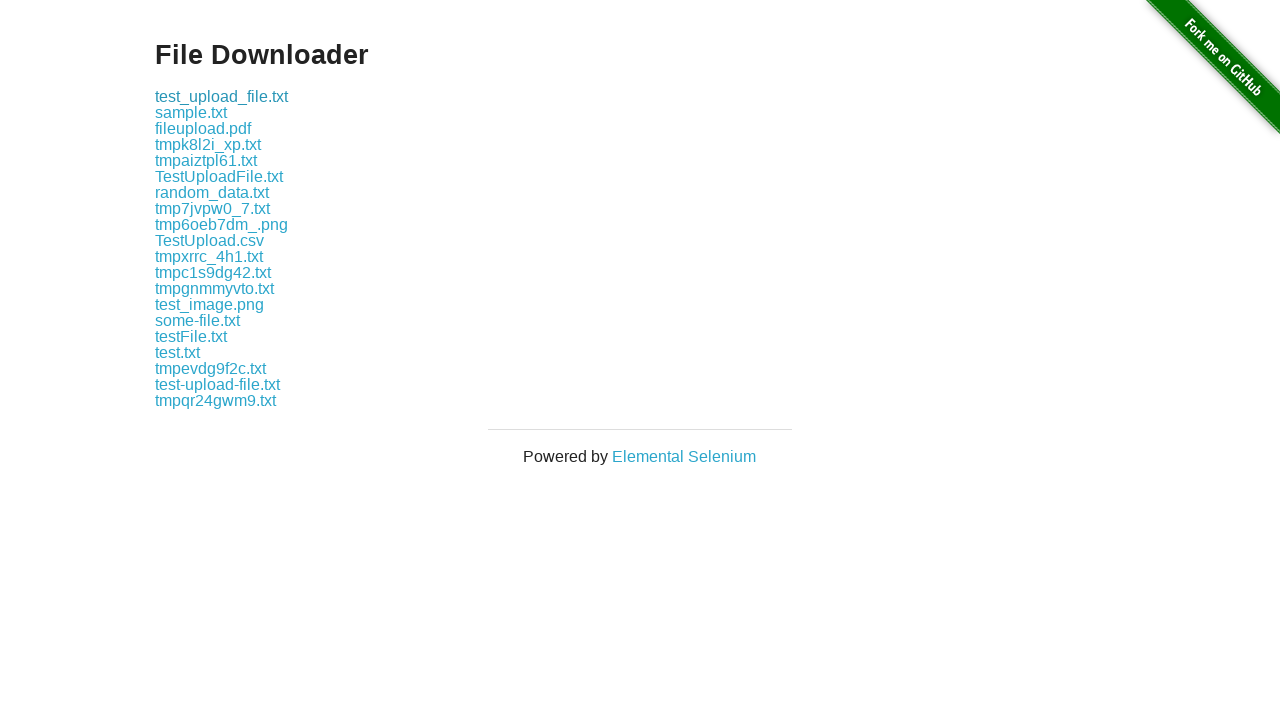

Verified download started successfully with filename: test_upload_file.txt
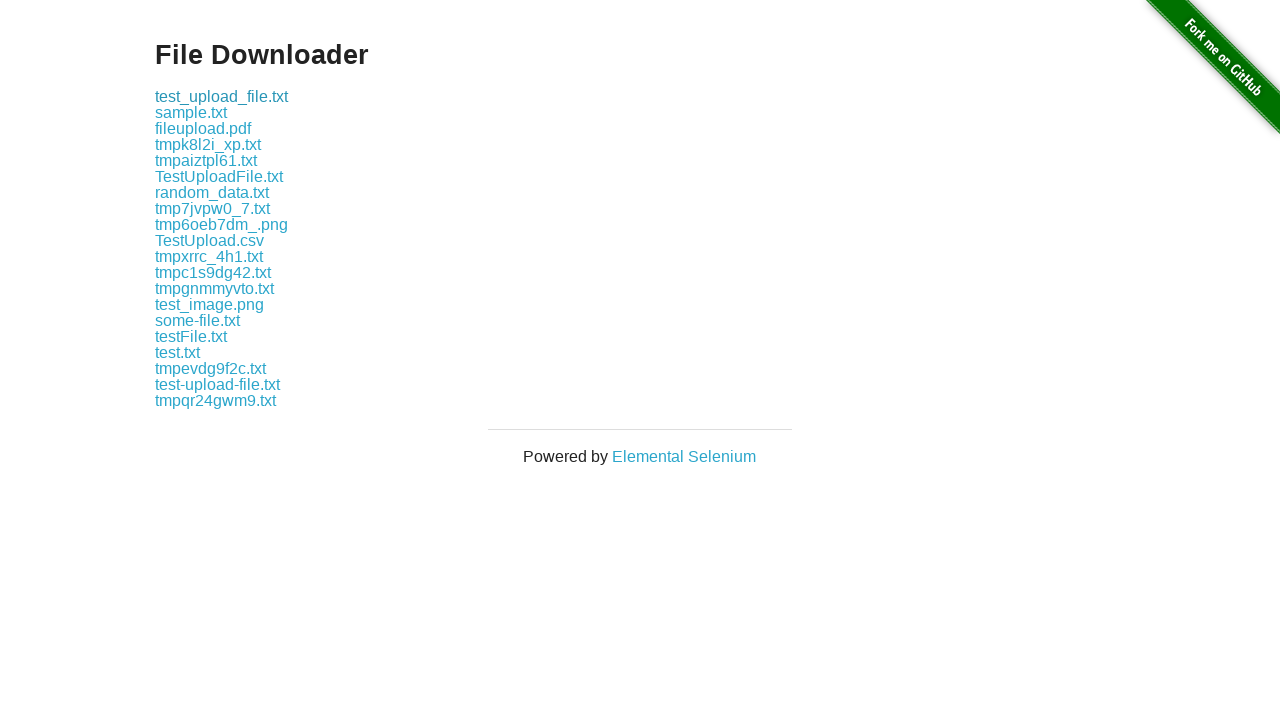

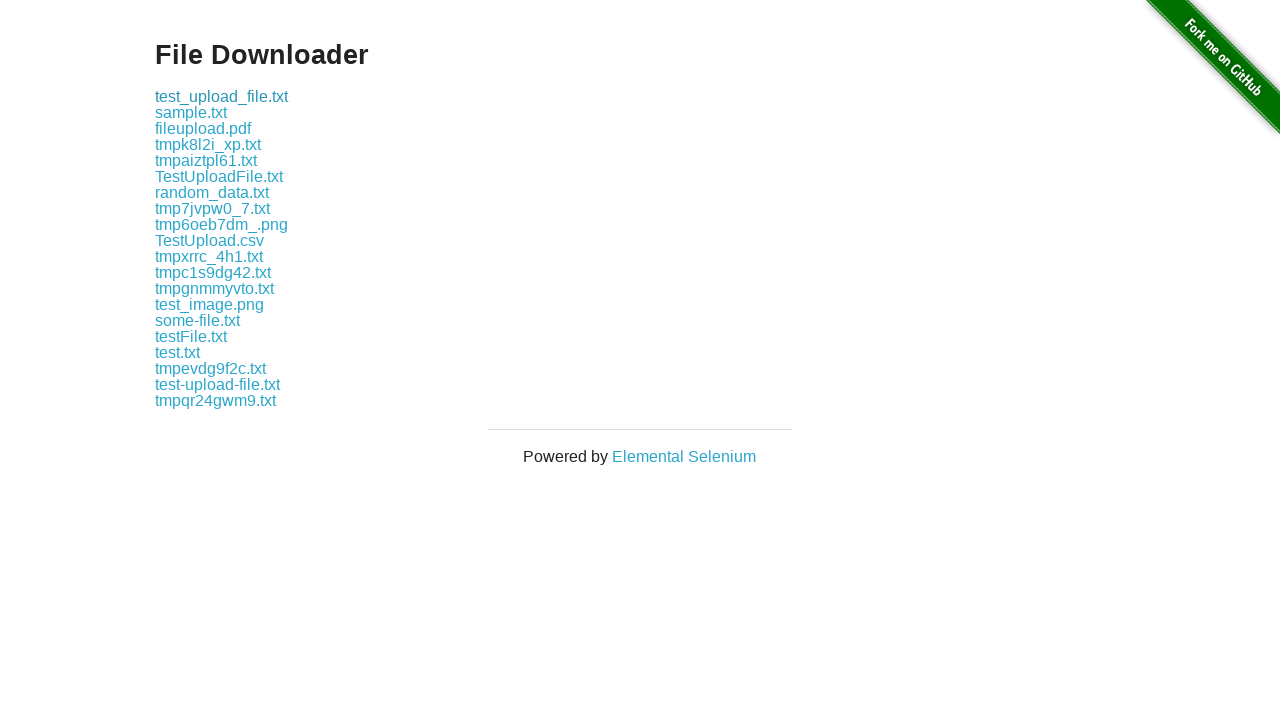